Tests the DemoQA website by navigating to the Elements section, filling out a text box form with user information, and verifying the submitted data is displayed correctly

Starting URL: https://demoqa.com/

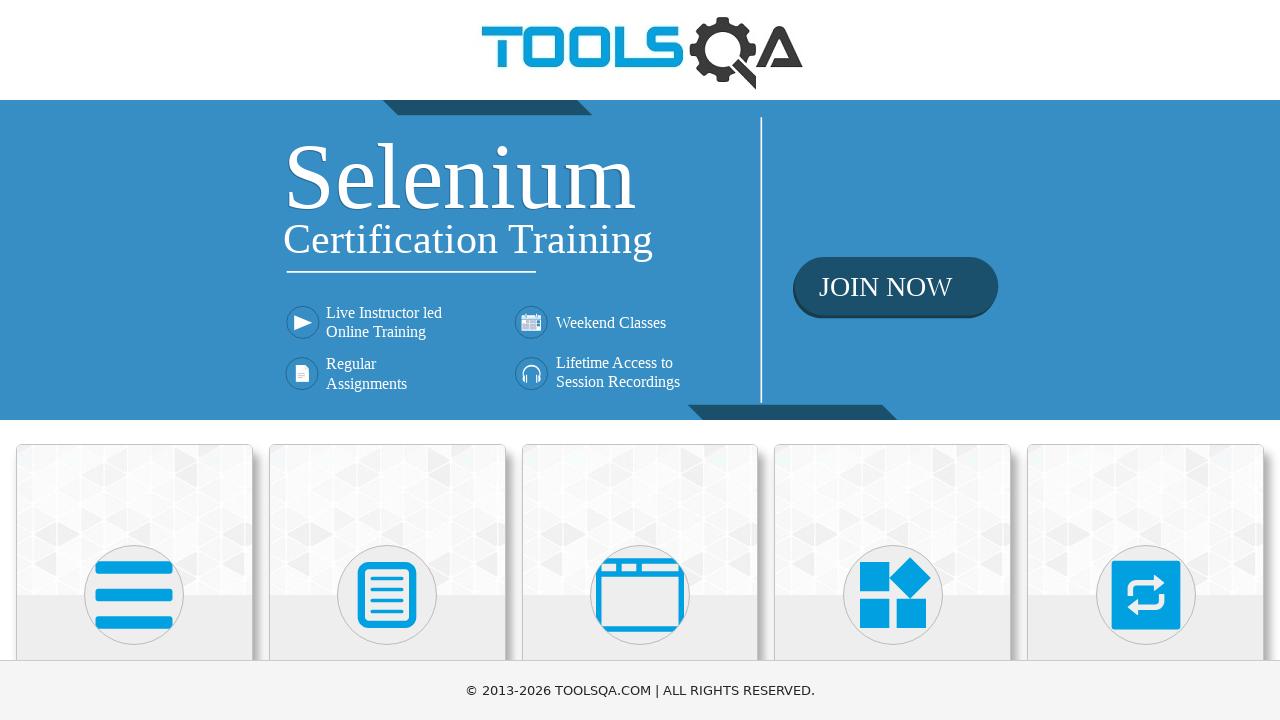

Clicked on Elements card at (134, 360) on (//div[@class='card-body'])[1]
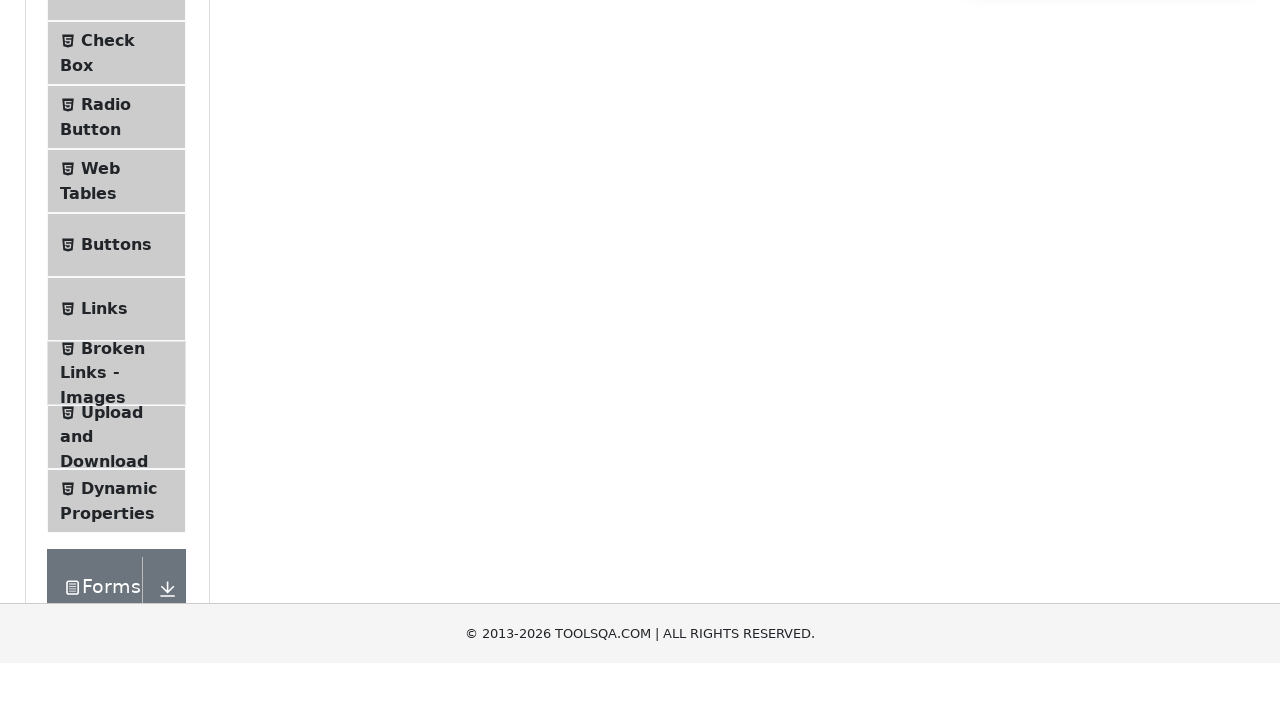

Text Box menu item loaded
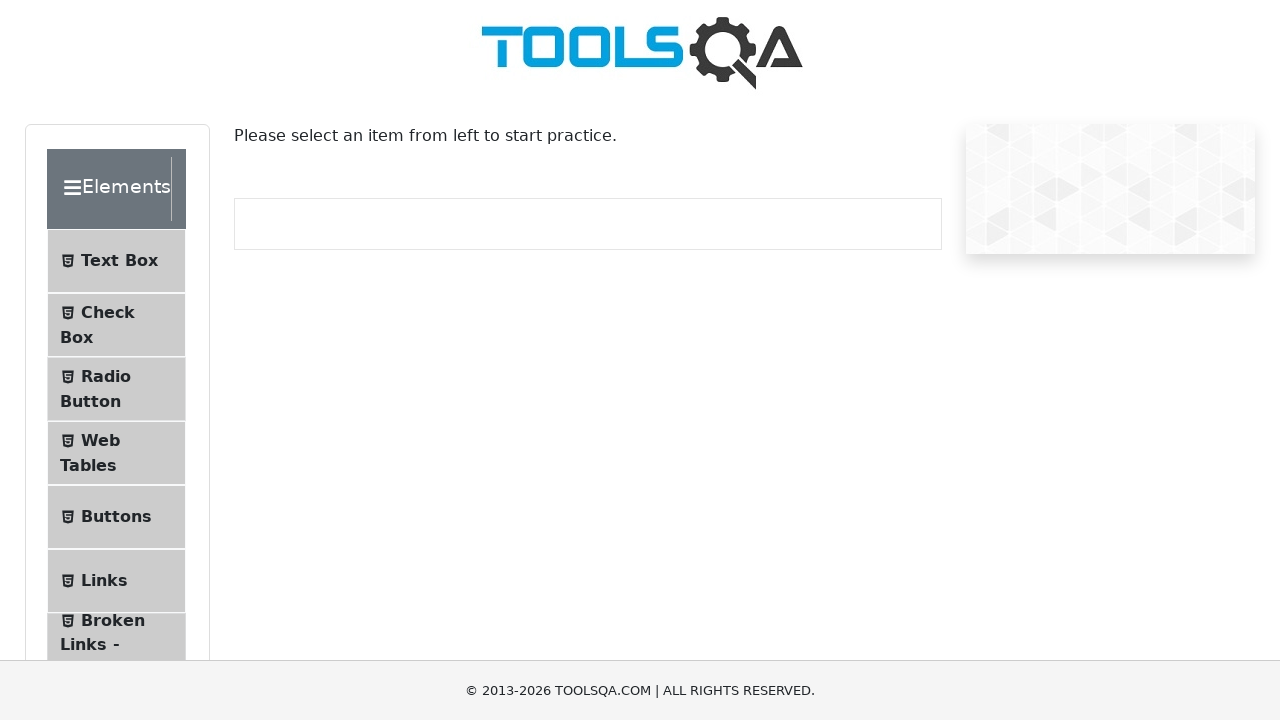

Clicked on Text Box menu item at (119, 261) on xpath=//span[text()='Text Box']
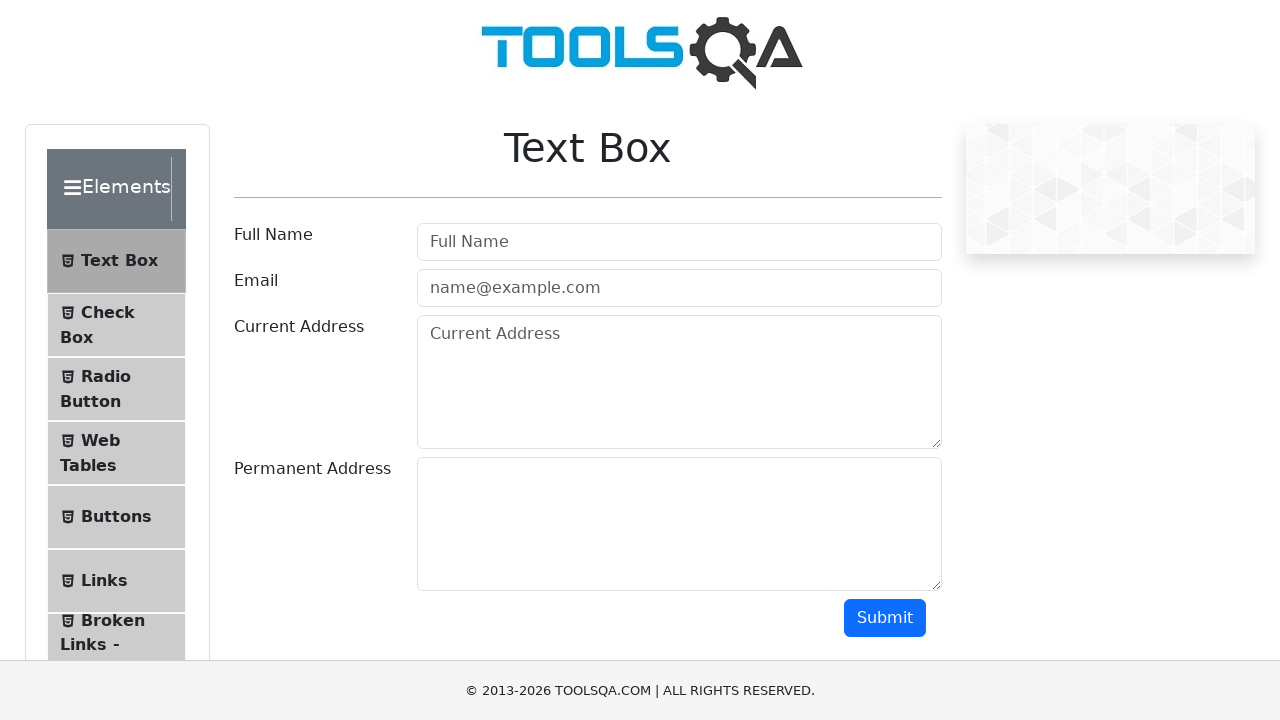

Filled userName field with 'Duran' on #userName
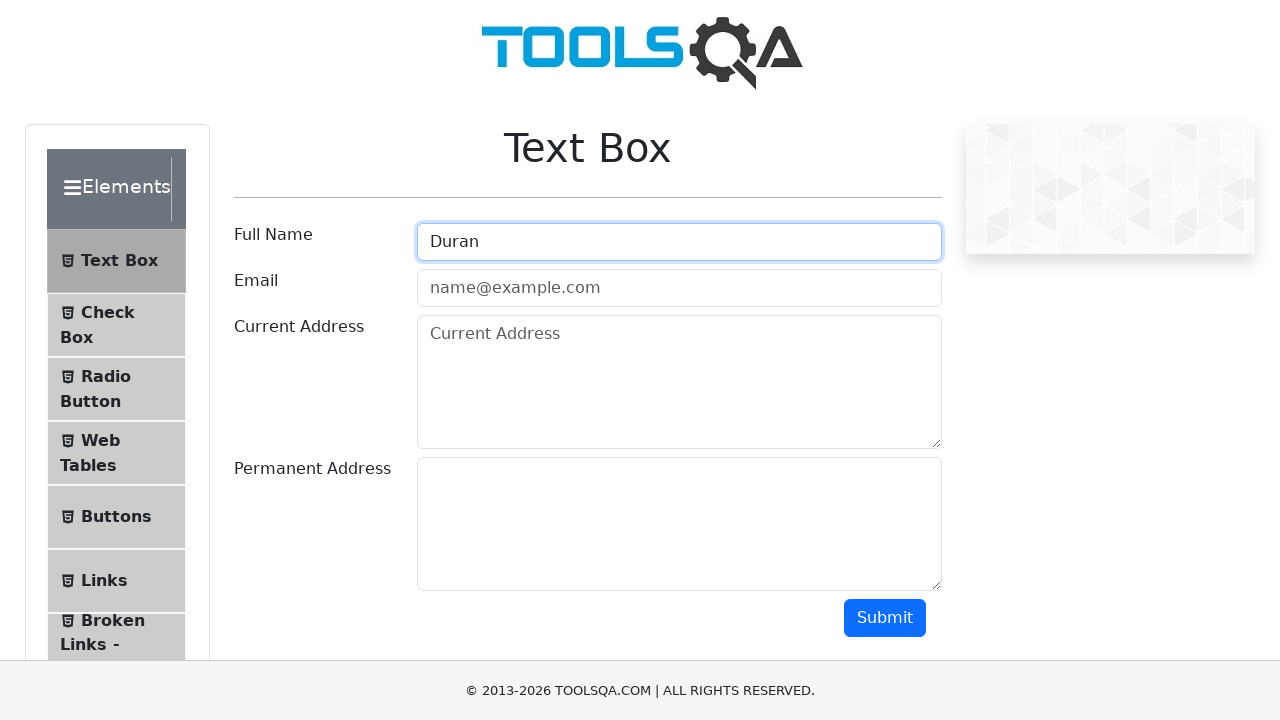

Filled userEmail field with 'duran.unverdi1905@gmail.com' on #userEmail
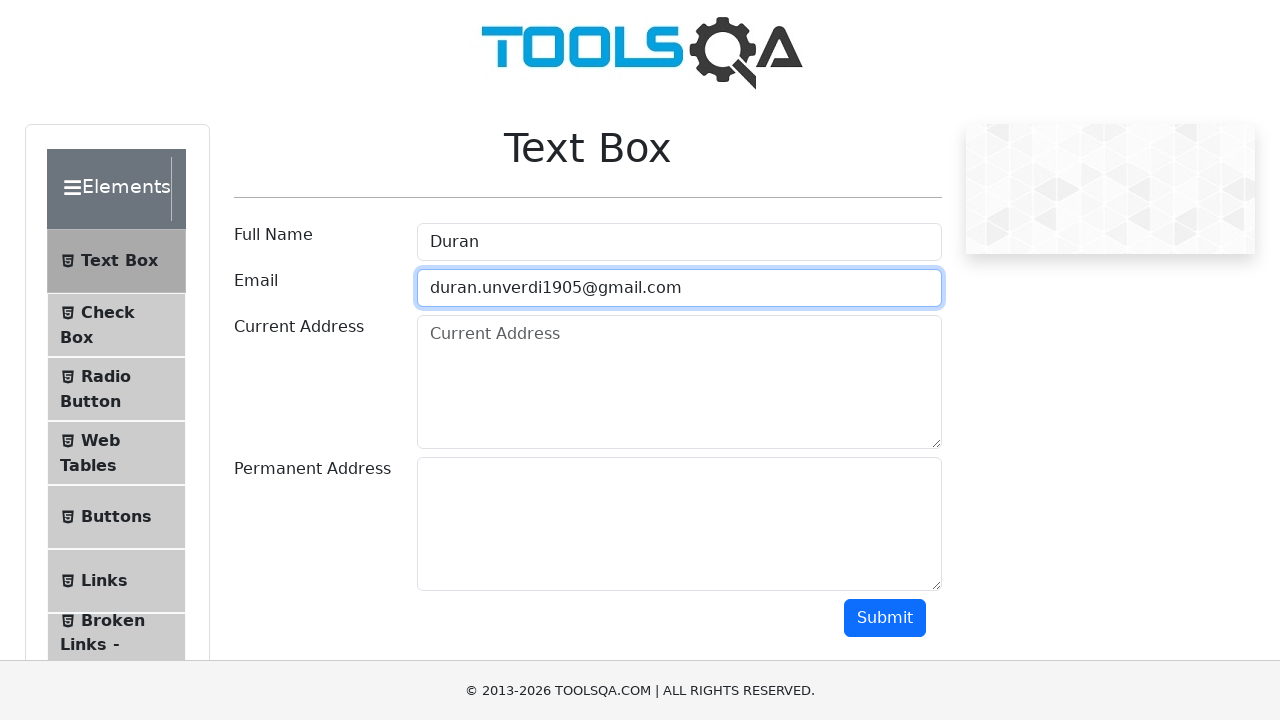

Filled currentAddress field with 'İstanbul' on #currentAddress
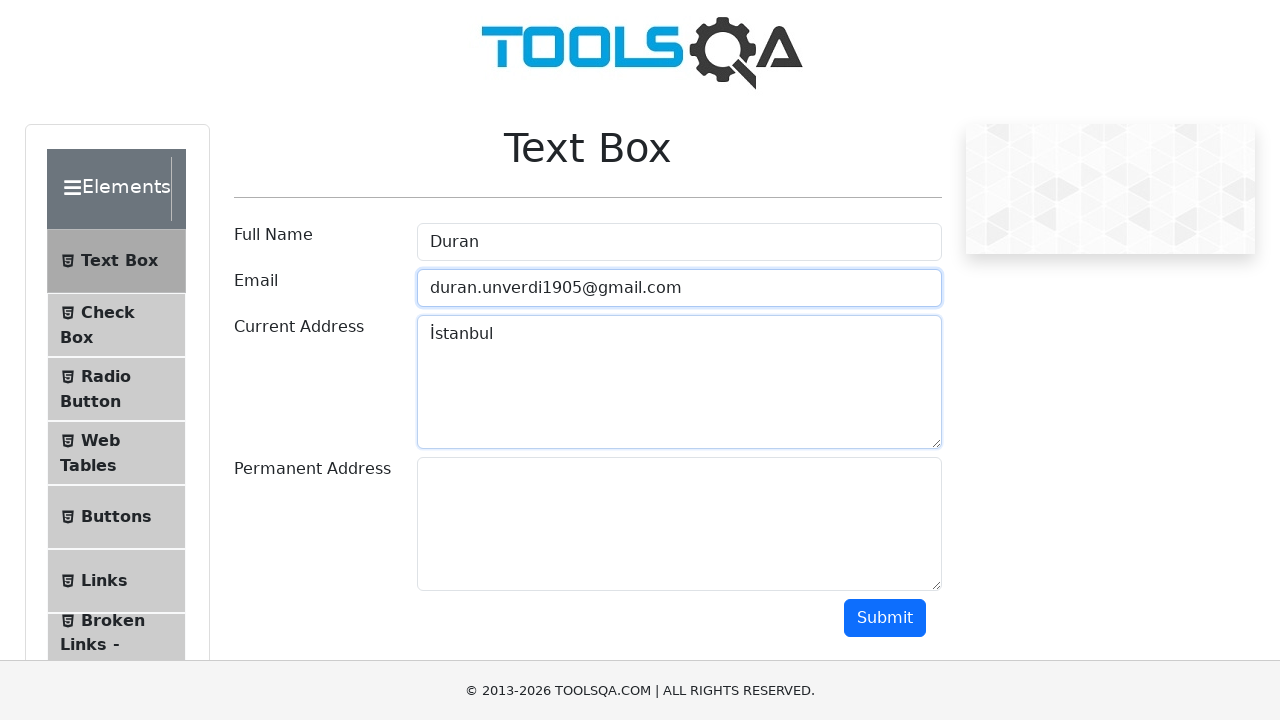

Filled permanentAddress field with 'Sultangazi' on #permanentAddress
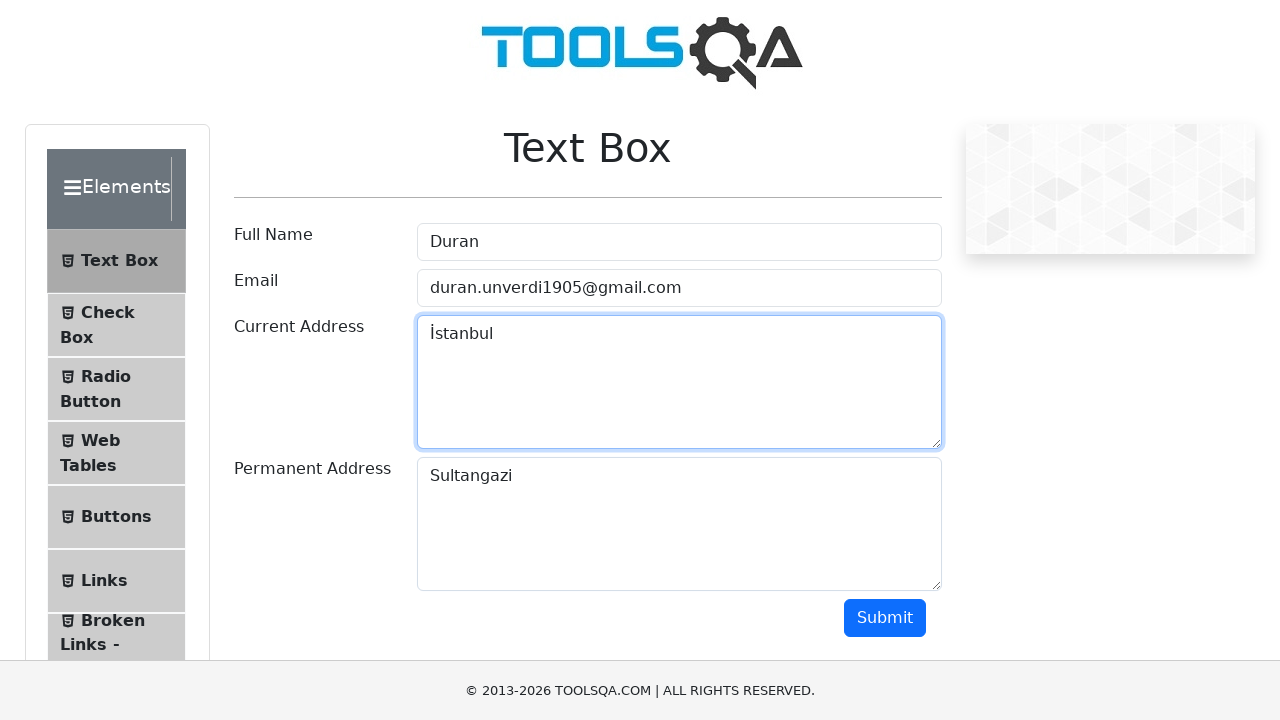

Clicked submit button to submit the form at (885, 618) on #submit
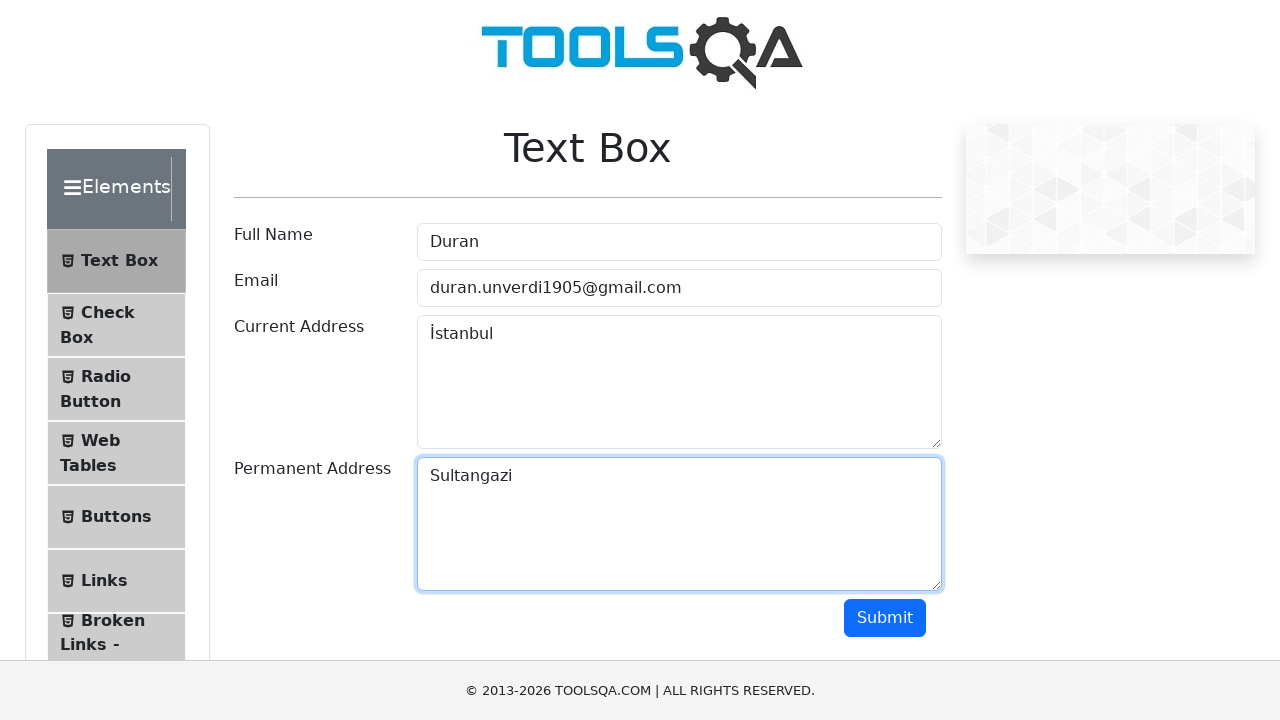

Form results appeared on page
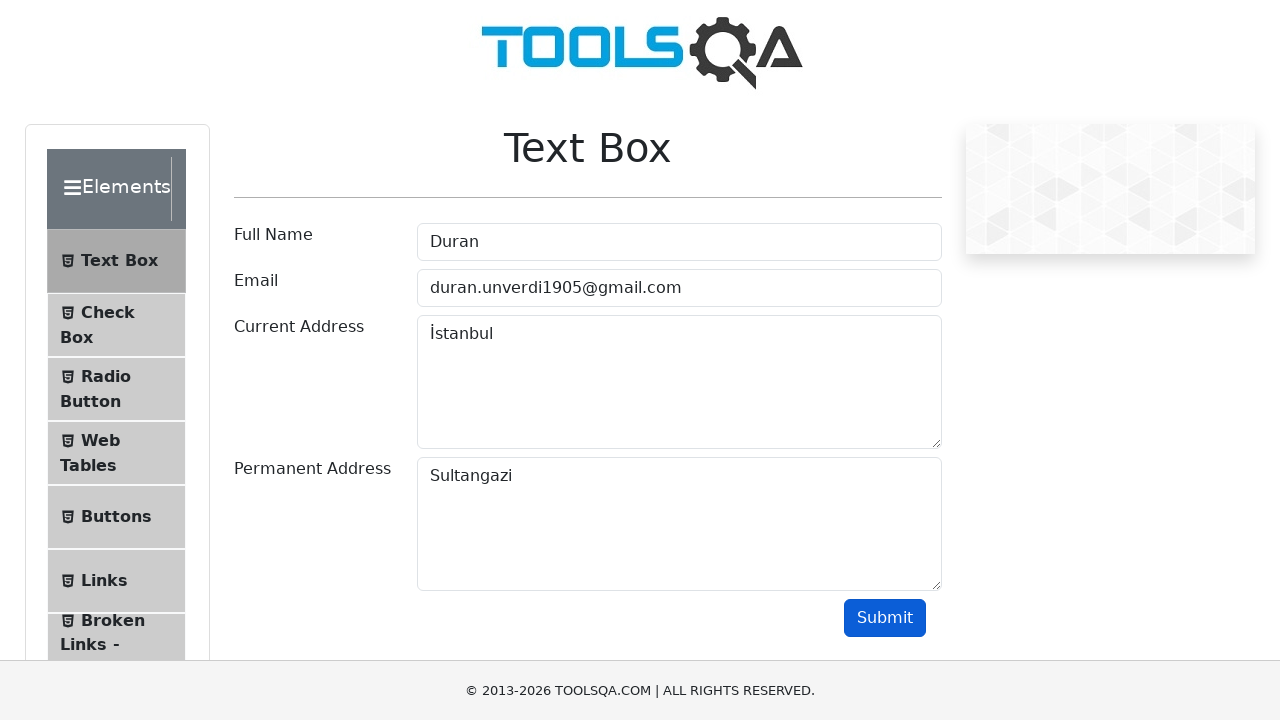

Hovered over results container at (588, 360) on xpath=//div[@class='border col-md-12 col-sm-12']
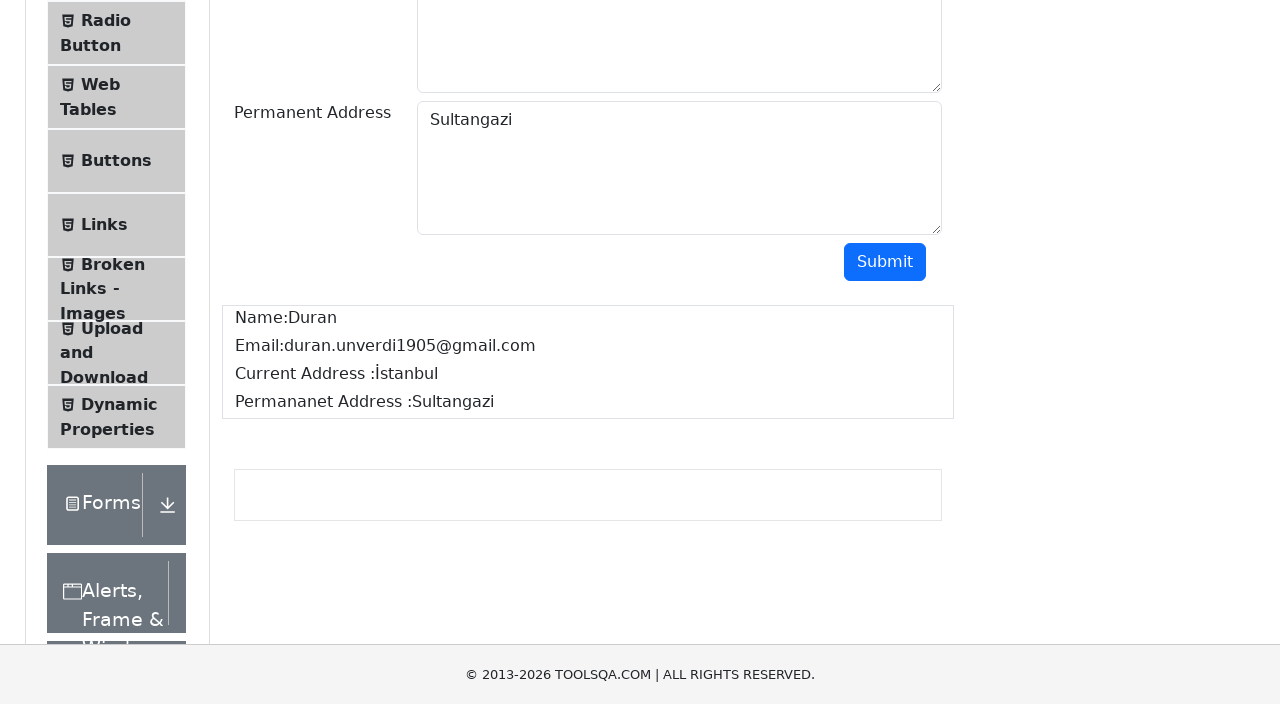

Verified name field displays 'Name:Duran'
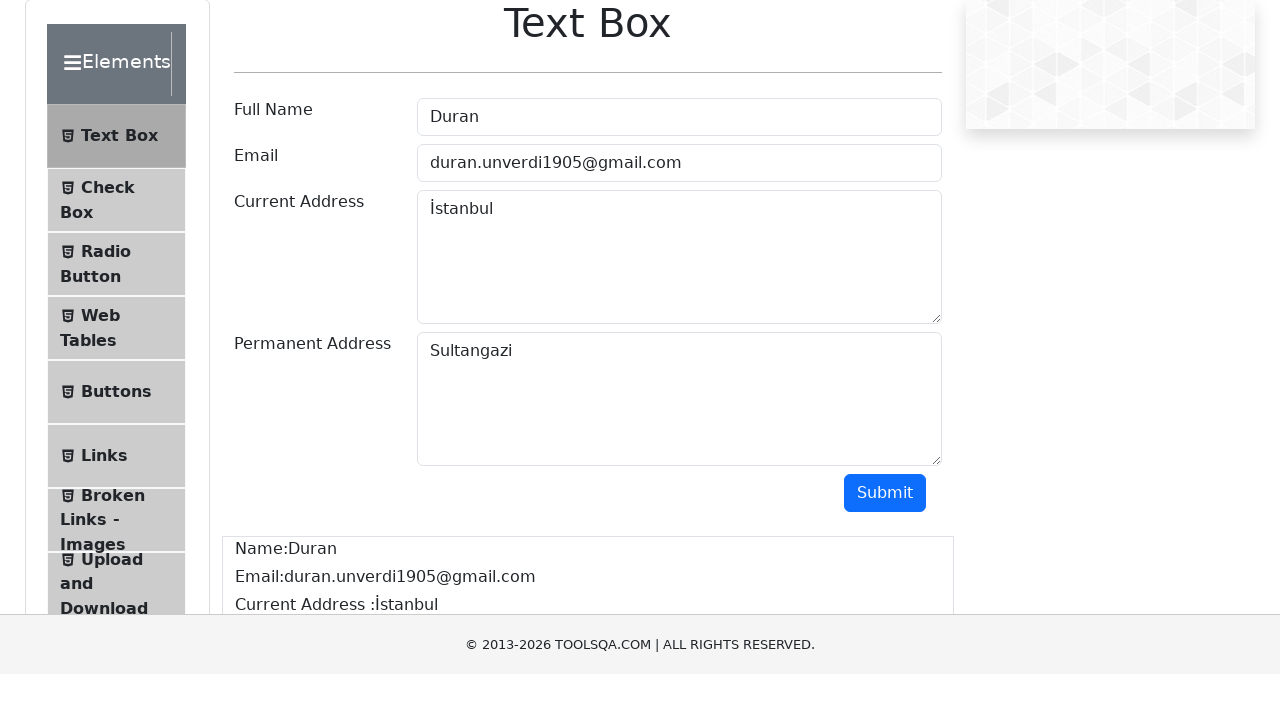

Verified email field displays 'Email:duran.unverdi1905@gmail.com'
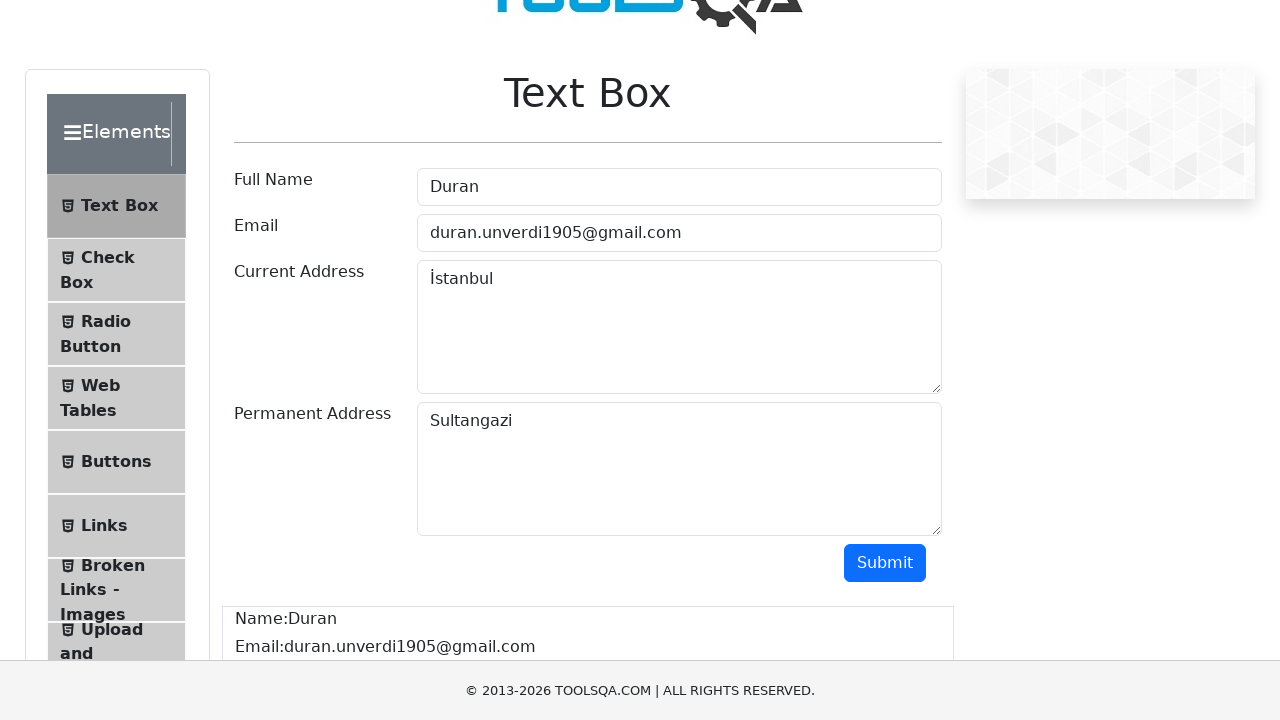

Verified current address field displays 'Current Address :İstanbul'
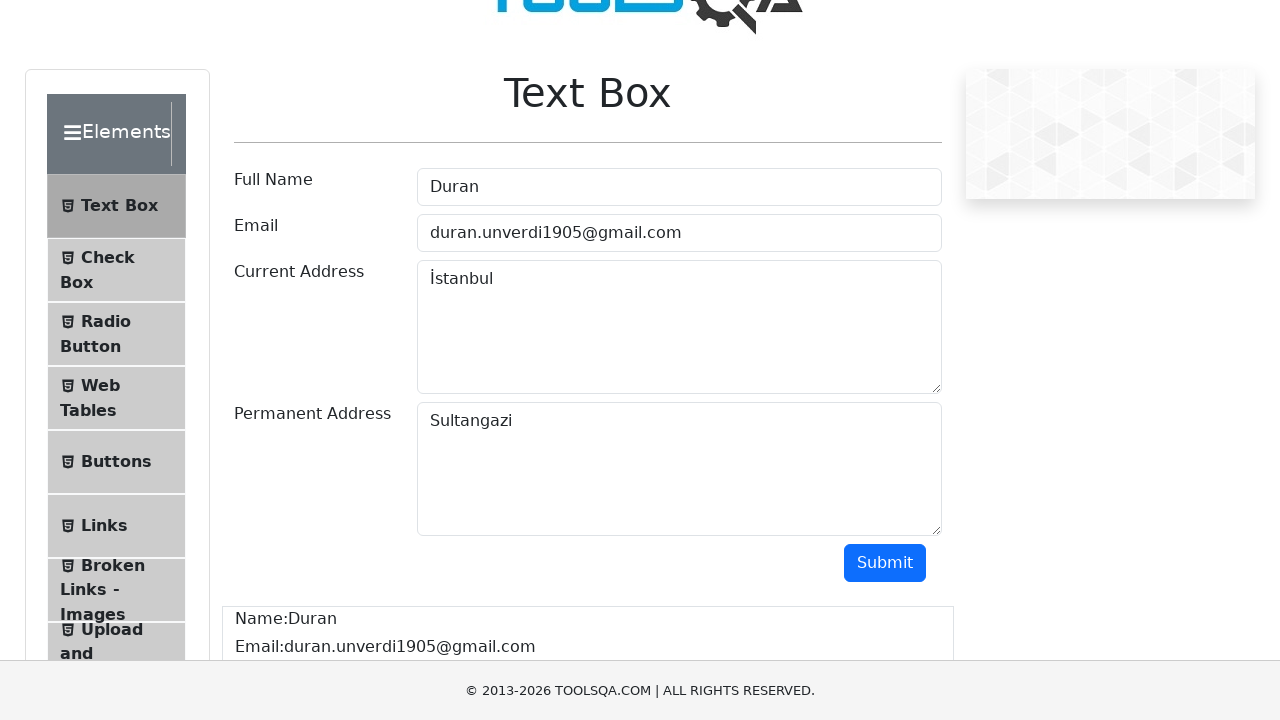

Verified permanent address field displays 'Permananet Address :Sultangazi'
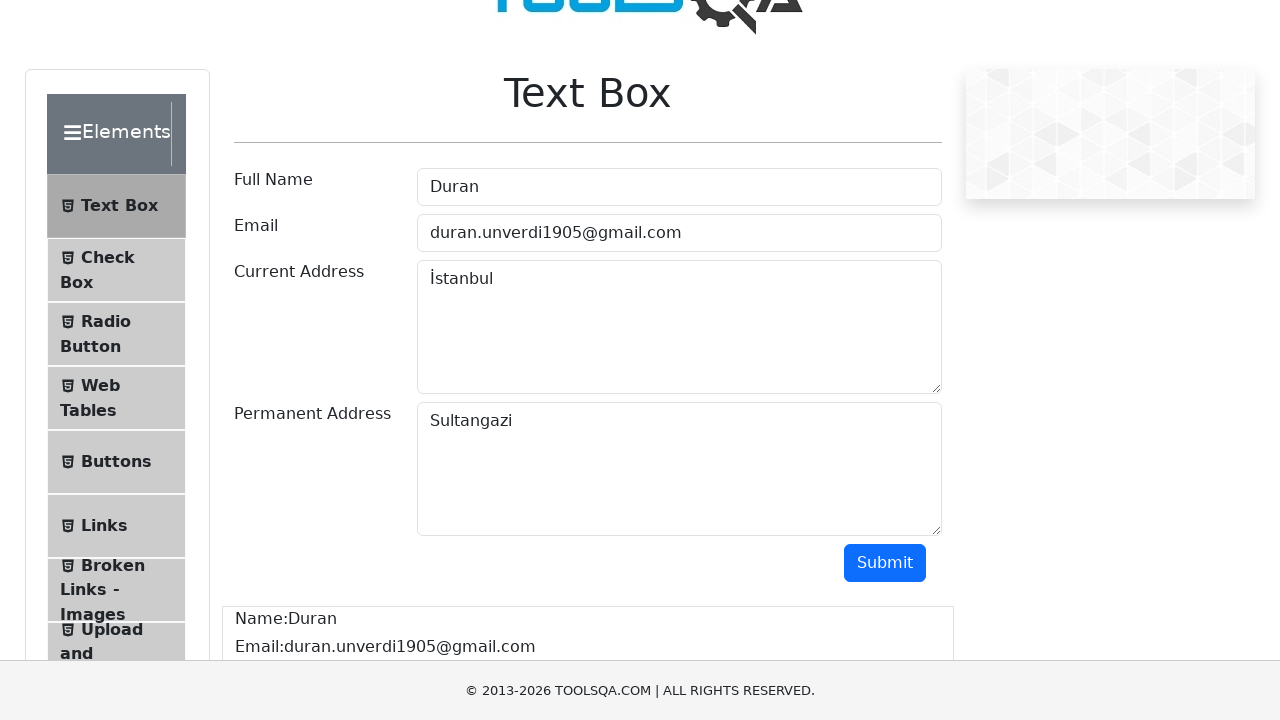

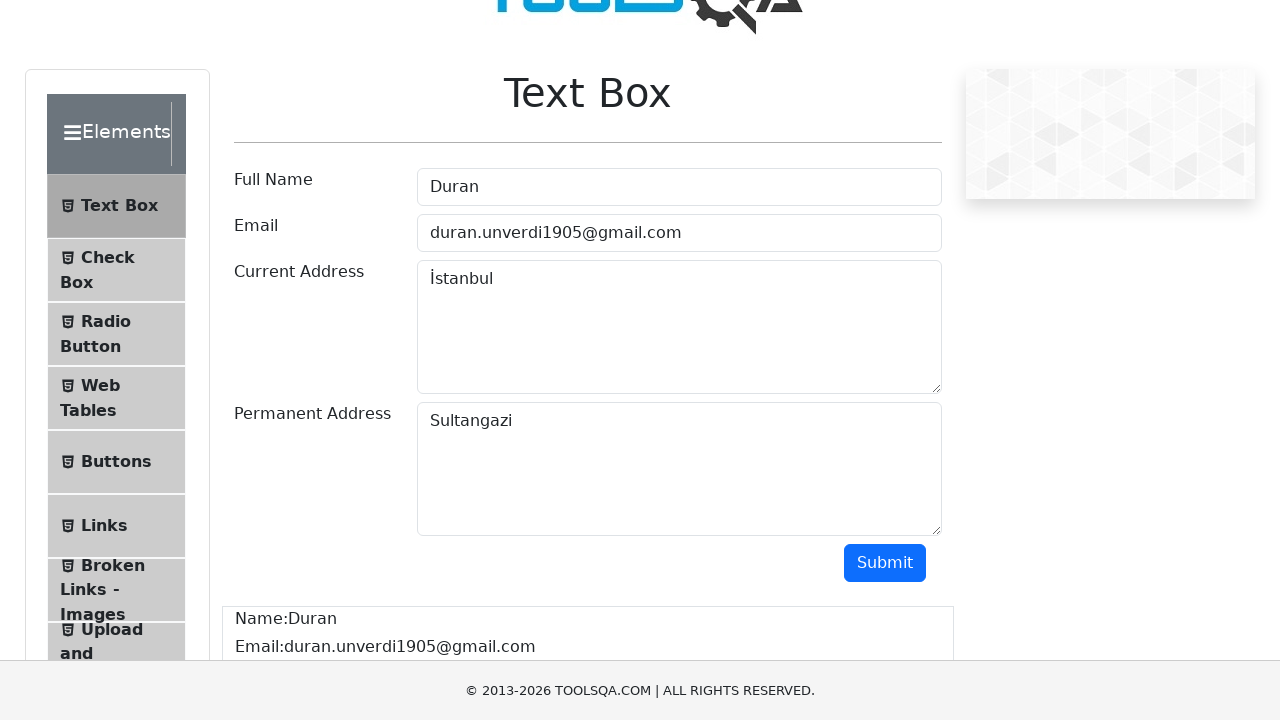